Tests finding an element by link text using a calculated mathematical value, clicking it, then filling out a form with personal information (first name, last name, city, country) and submitting it.

Starting URL: http://suninjuly.github.io/find_link_text

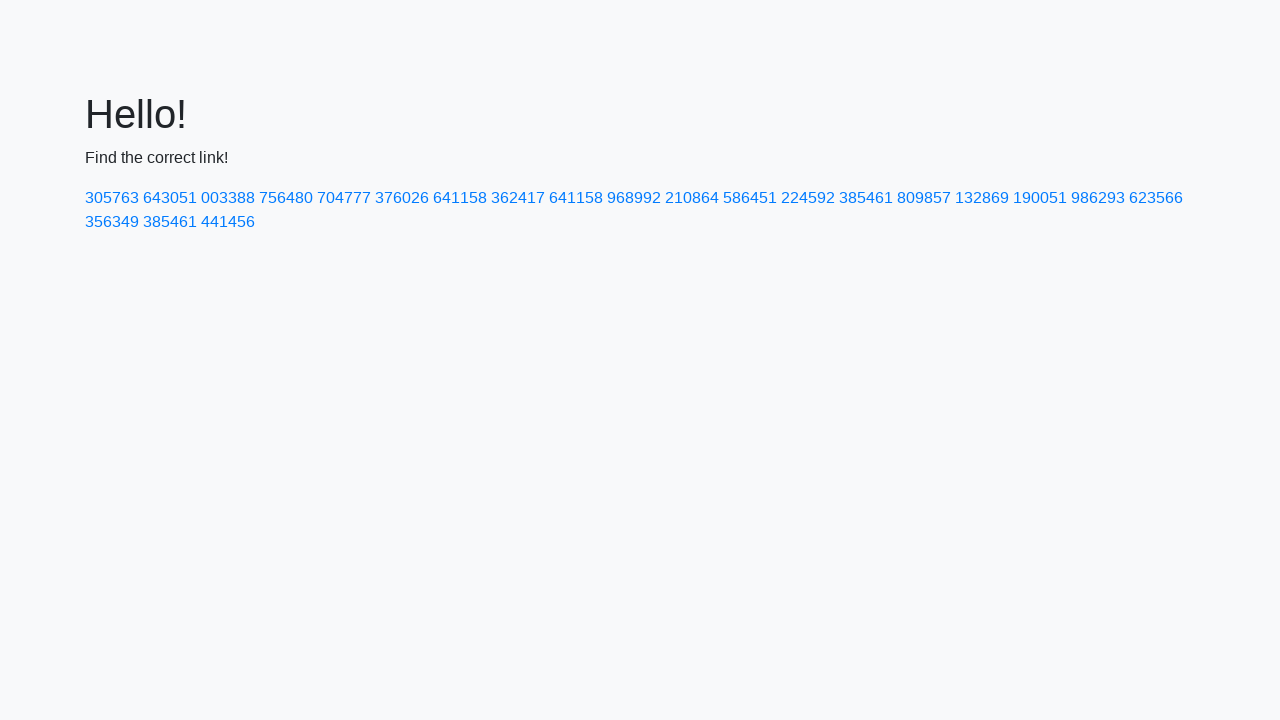

Clicked link with calculated text value '224592' at (808, 198) on a:text-is('224592')
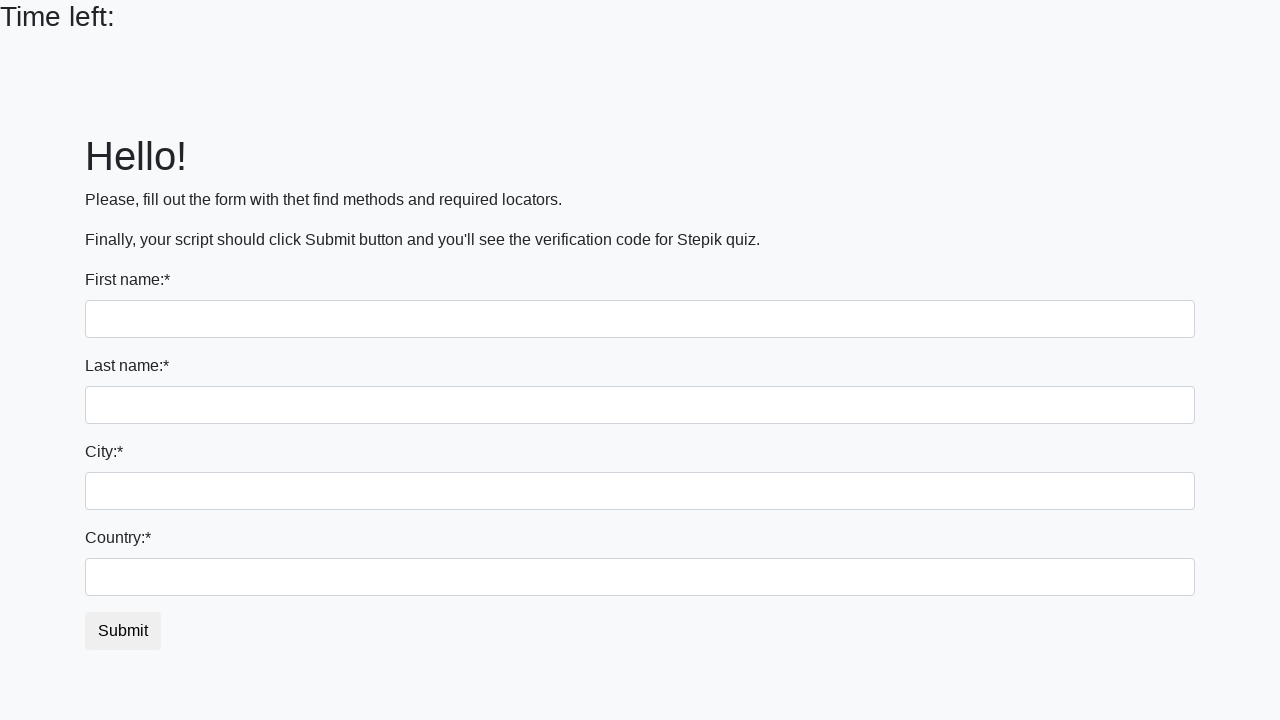

Filled first name field with 'Ivan' on input >> nth=0
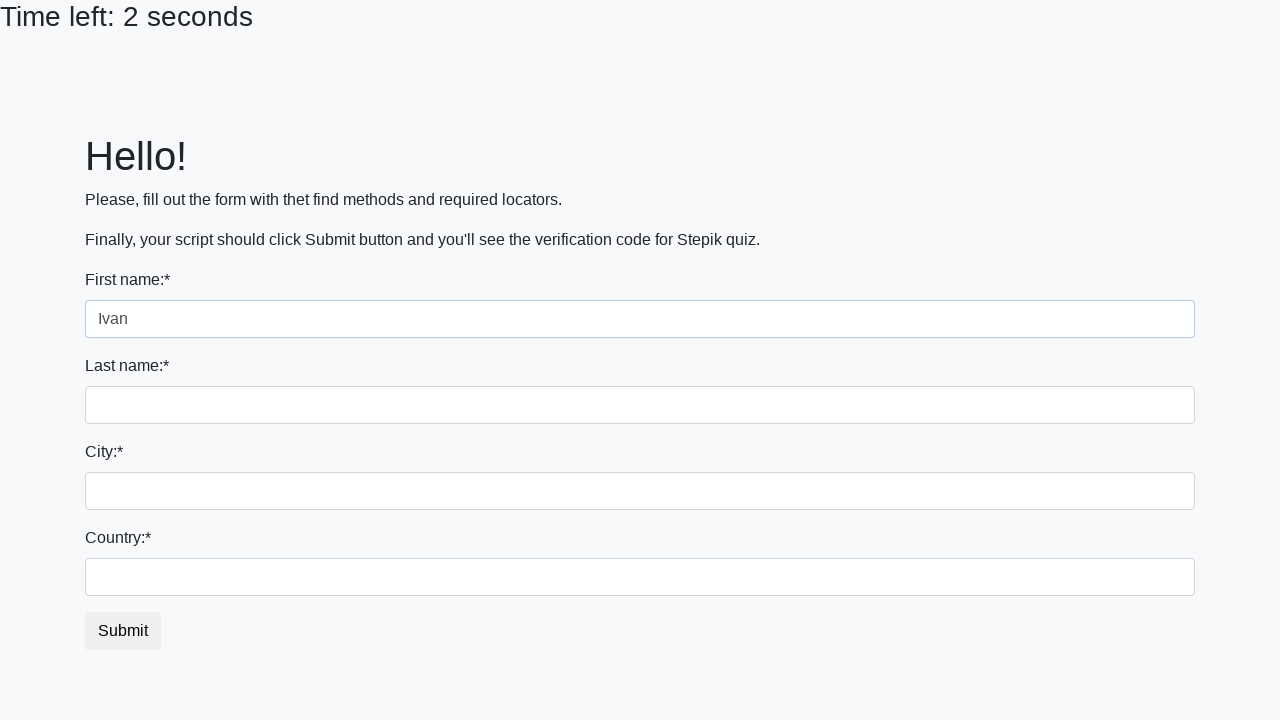

Filled last name field with 'Petrov' on input[name='last_name']
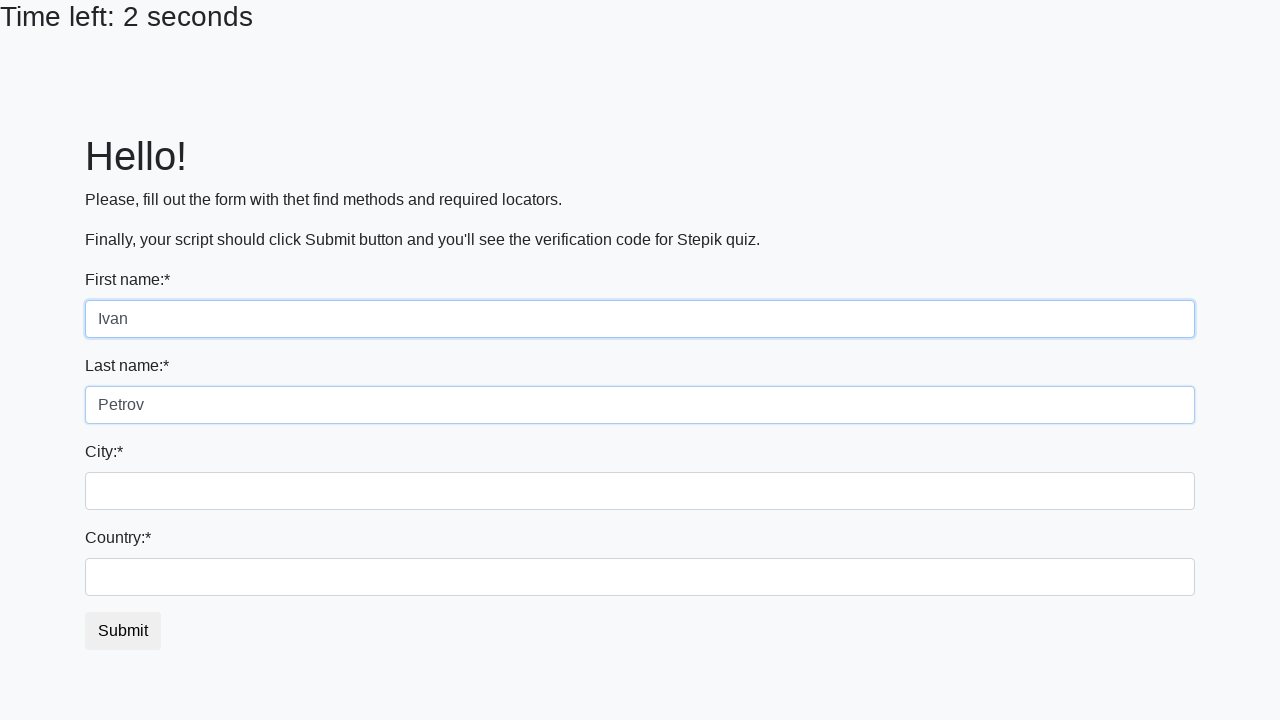

Filled city field with 'Smolensk' on .city
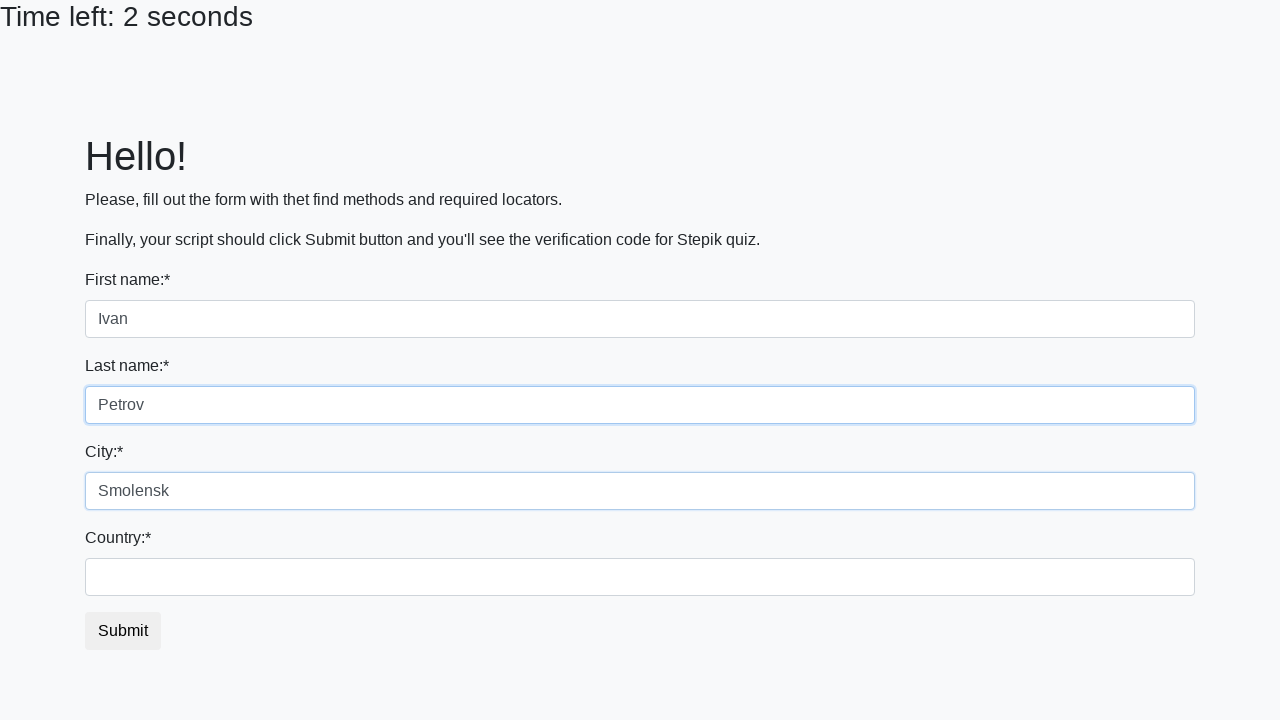

Filled country field with 'Russia' on #country
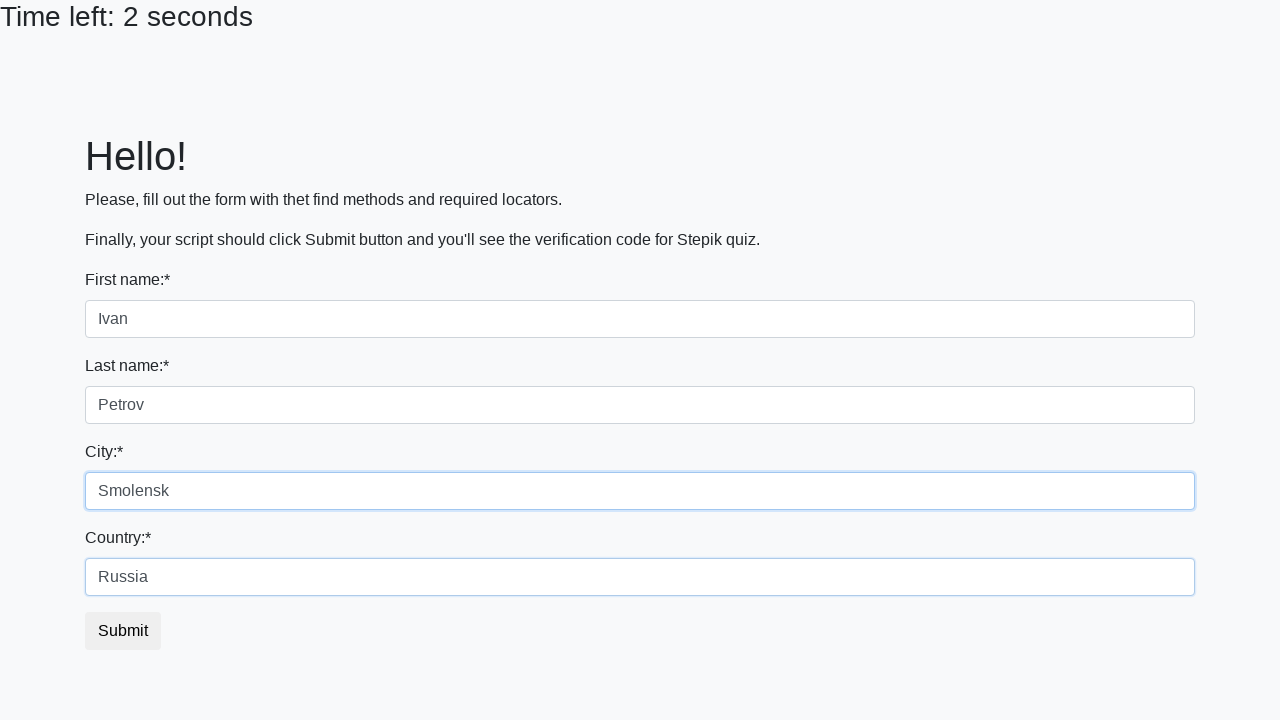

Clicked submit button to submit form at (123, 631) on .btn-default
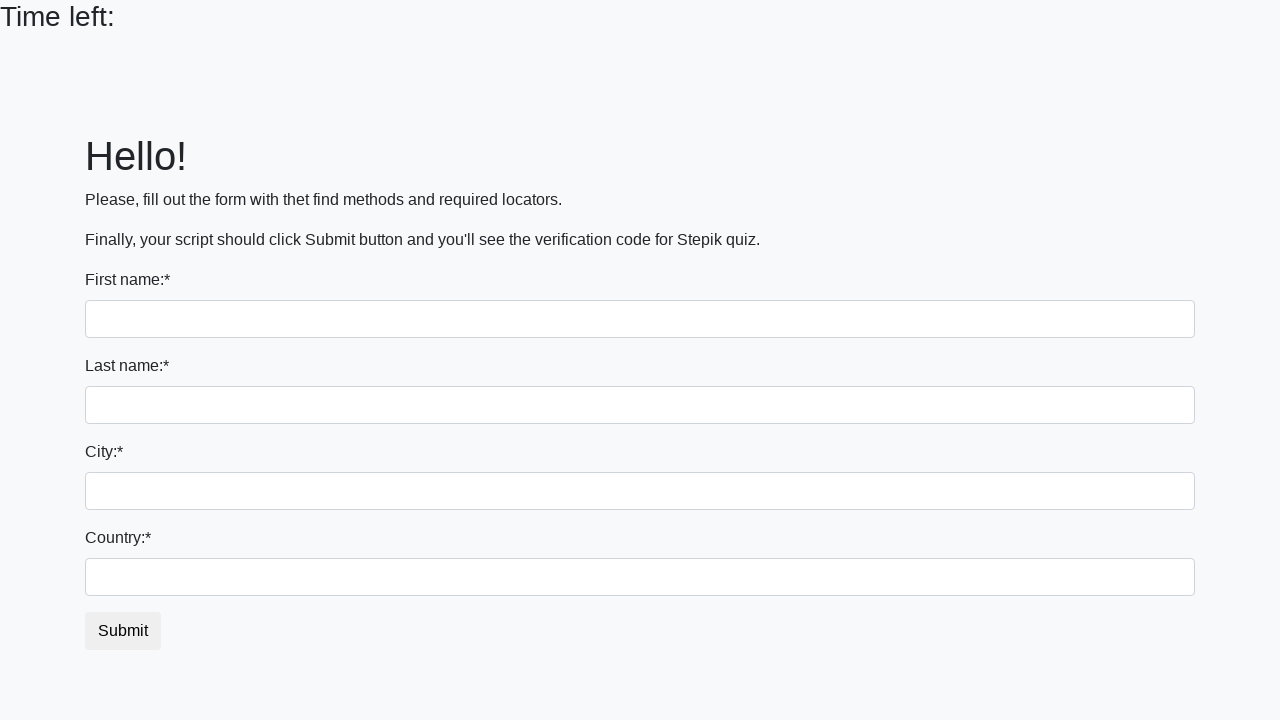

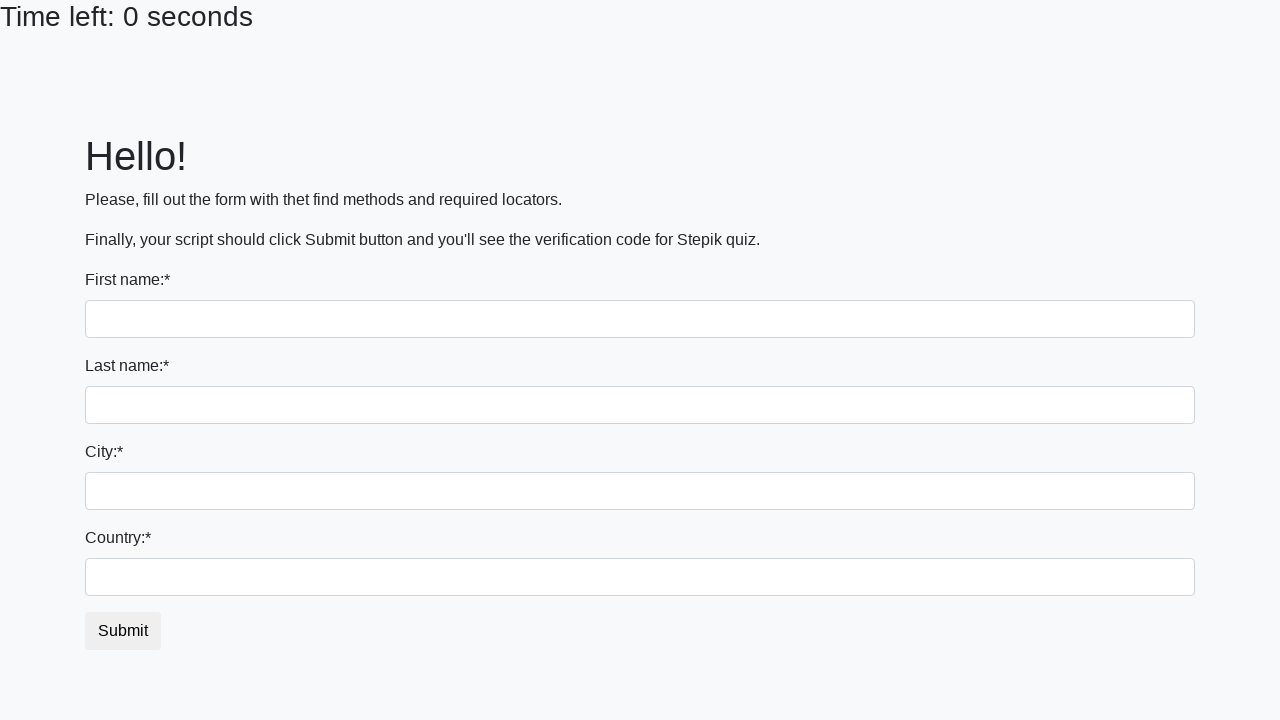